Tests a text box form by filling in full name, email, current address and permanent address fields, then submitting and verifying the output

Starting URL: https://demoqa.com/text-box

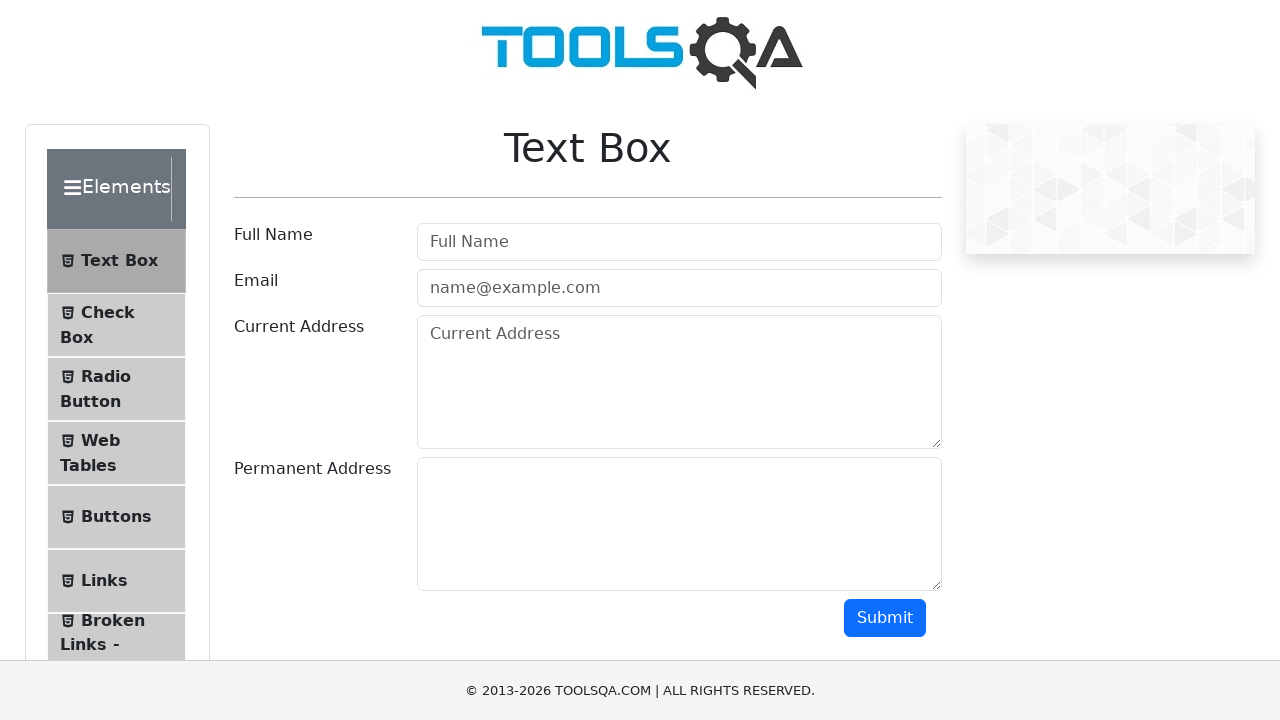

Filled full name field with 'John Doe' on #userName
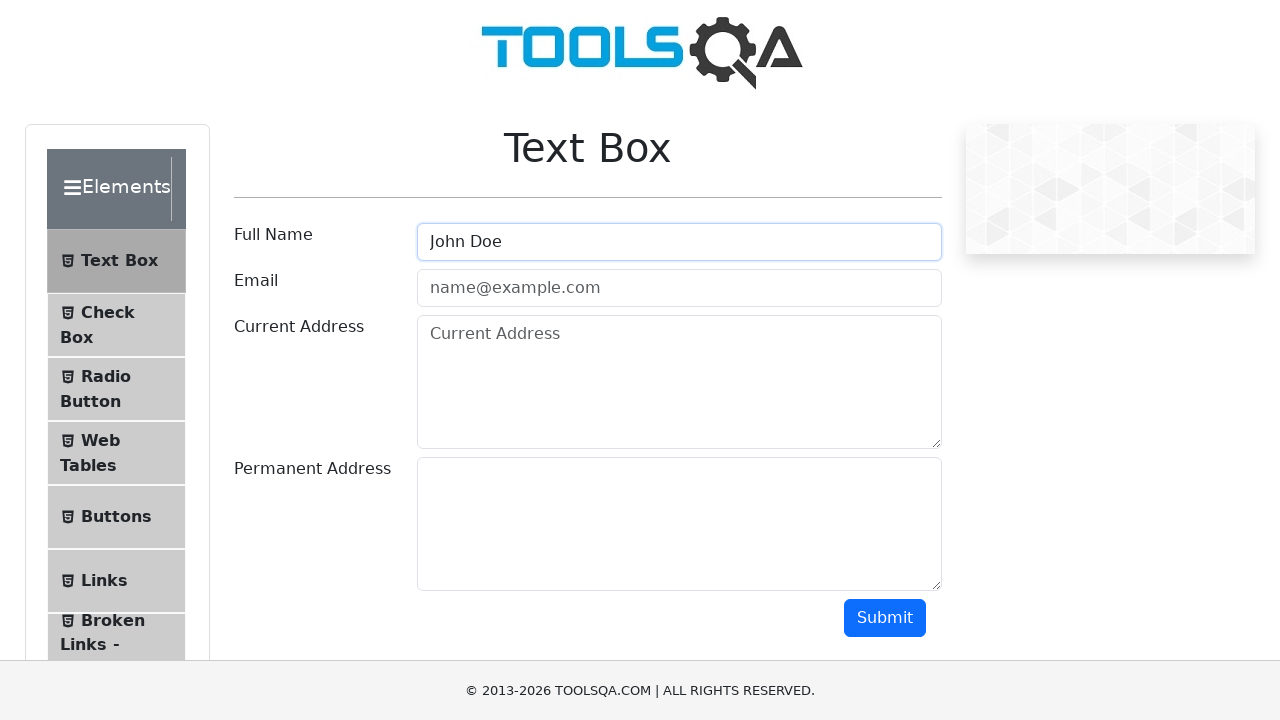

Filled email field with 'johndoe@example.com' on #userEmail
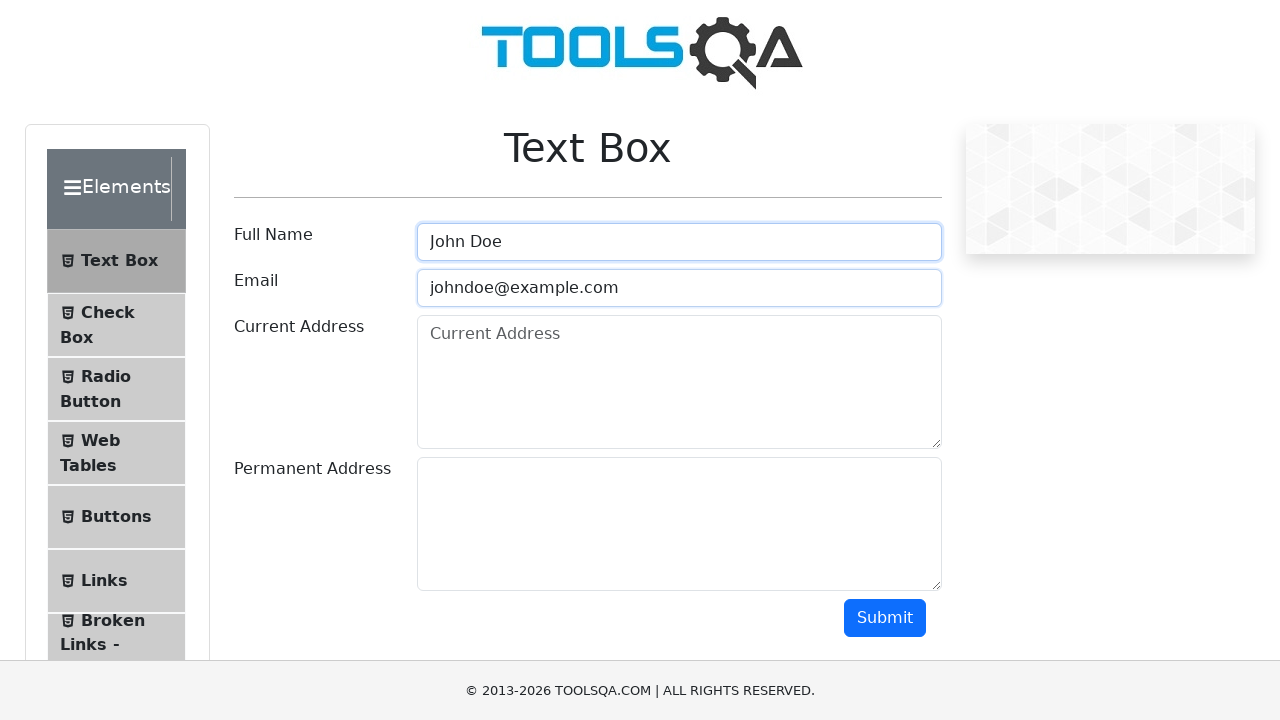

Filled current address field with '123 Main Street' on #currentAddress
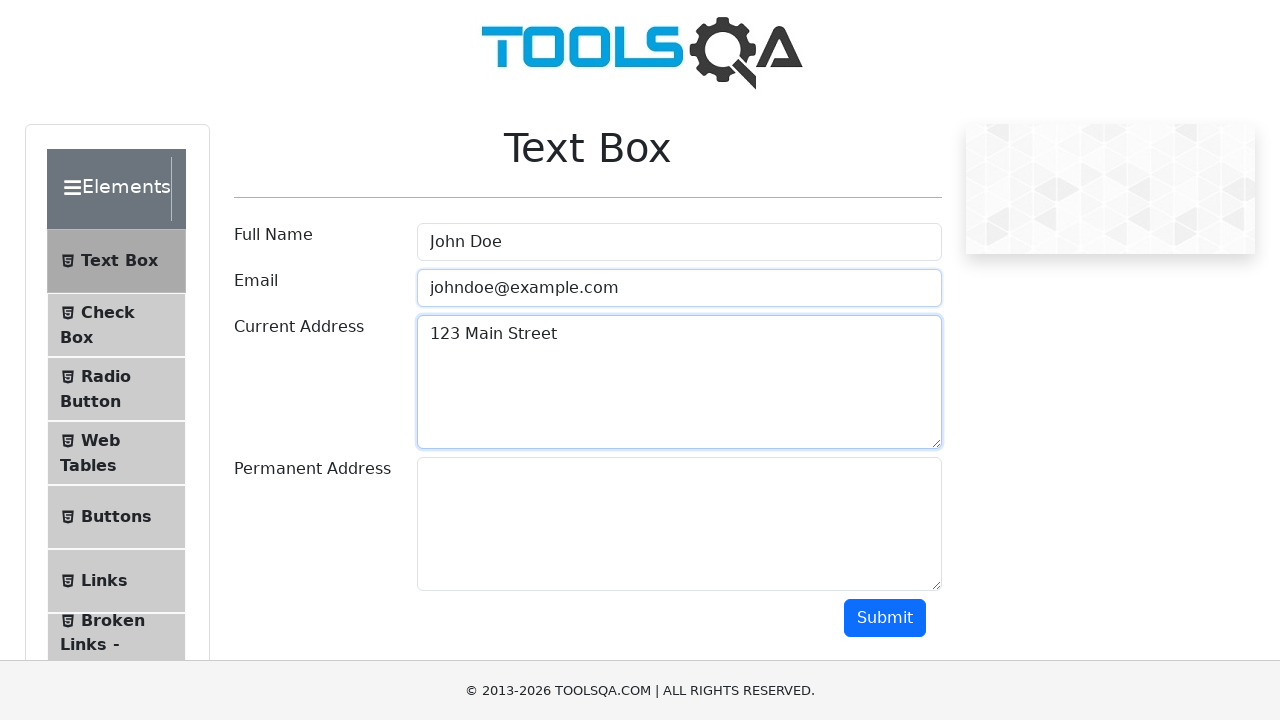

Filled permanent address field with '456 Elm Street' on #permanentAddress
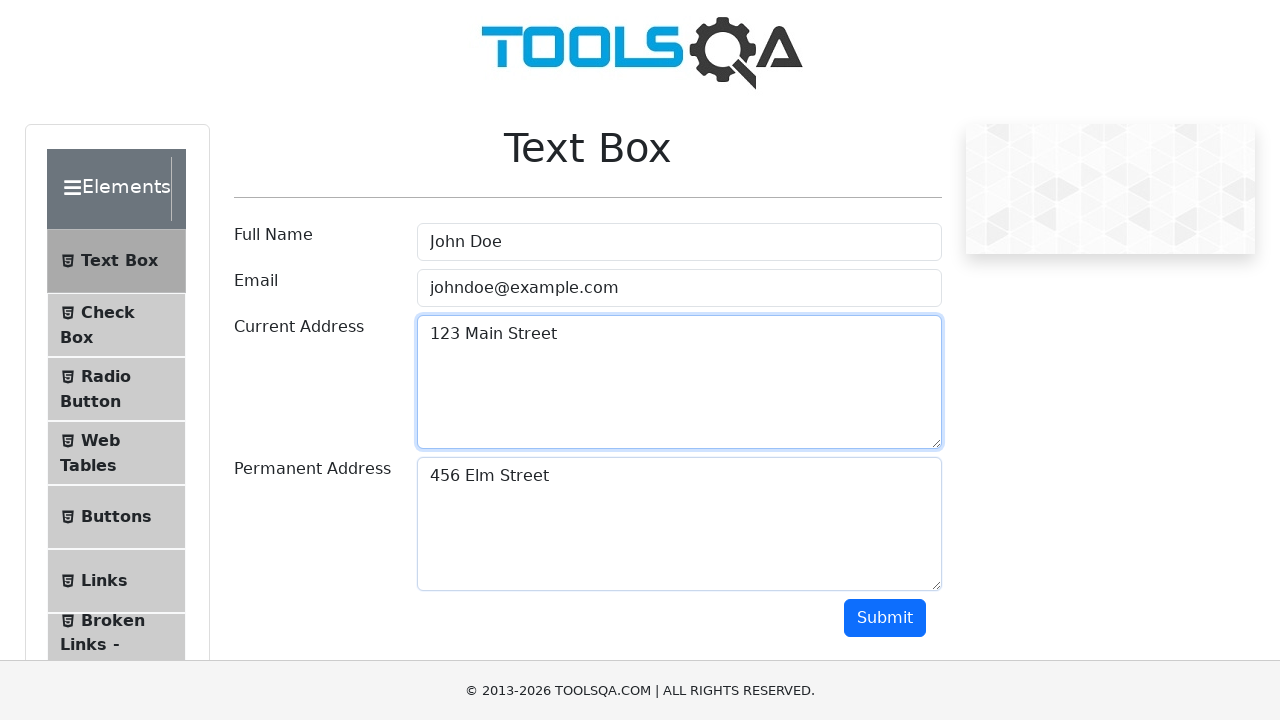

Clicked submit button to submit the form at (885, 618) on #submit
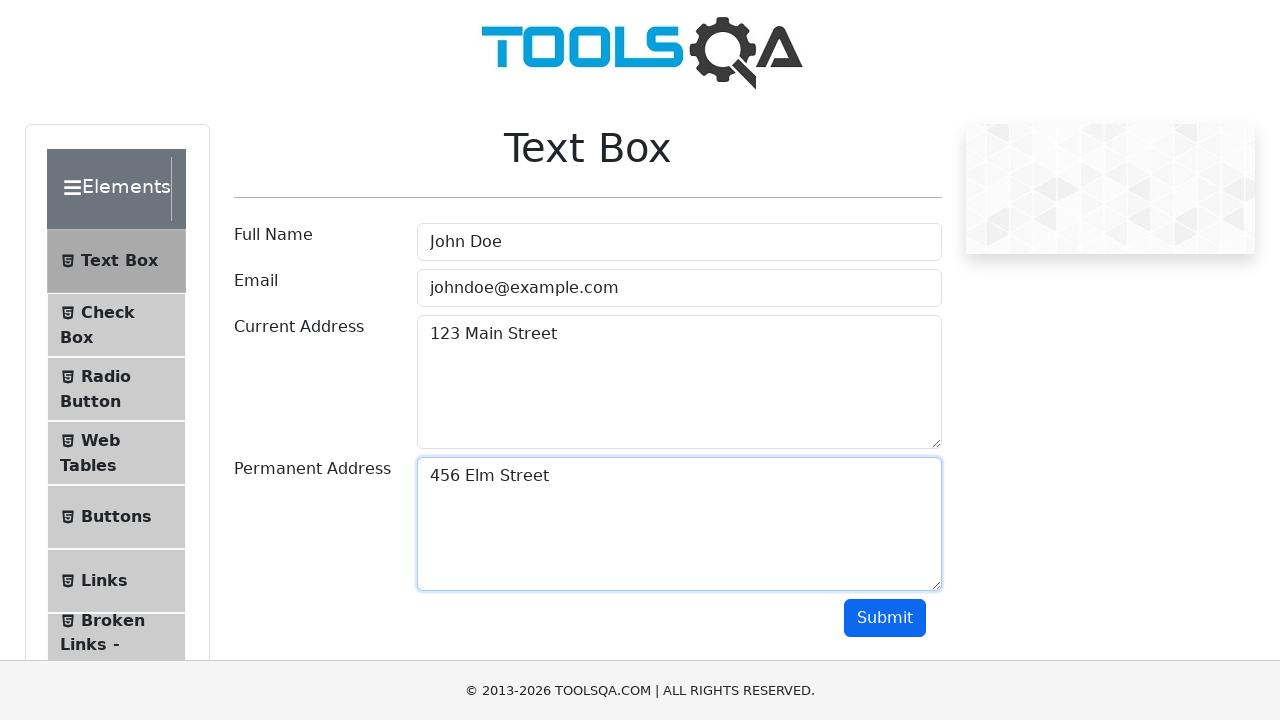

Form submission results loaded
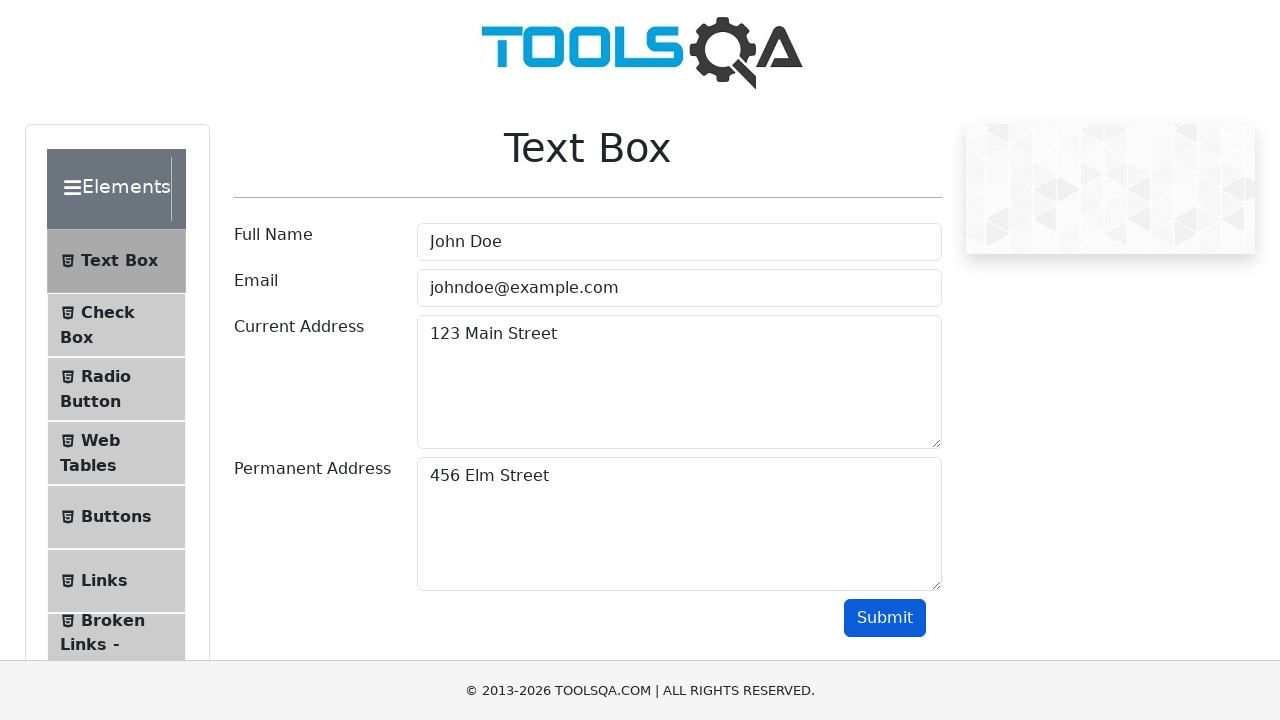

Verified full name 'John Doe' displayed in results
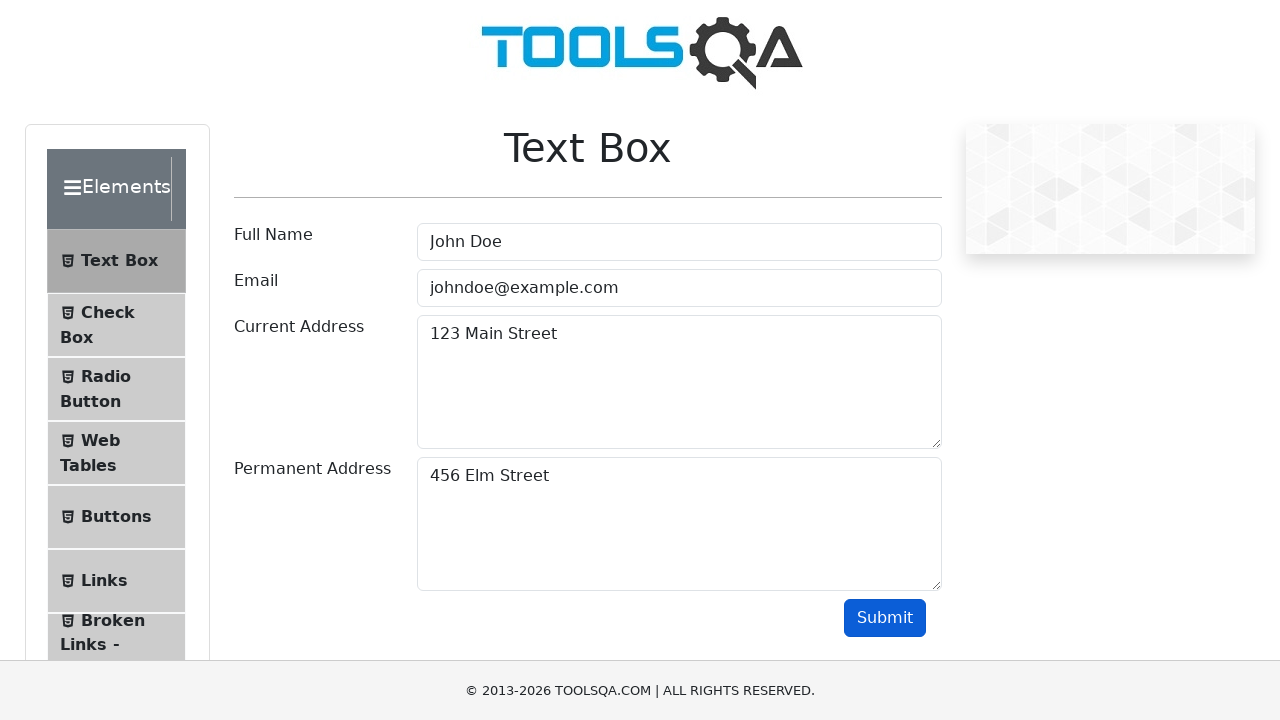

Verified email 'johndoe@example.com' displayed in results
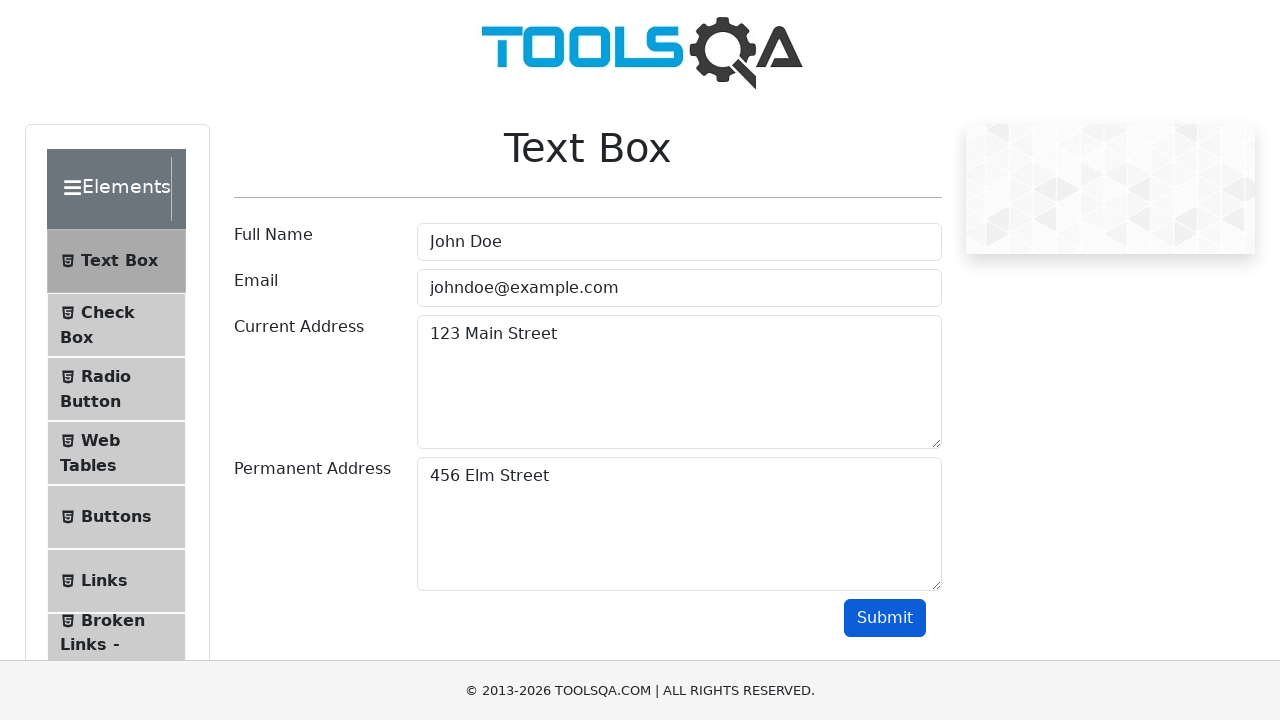

Verified current address '123 Main Street' displayed in results
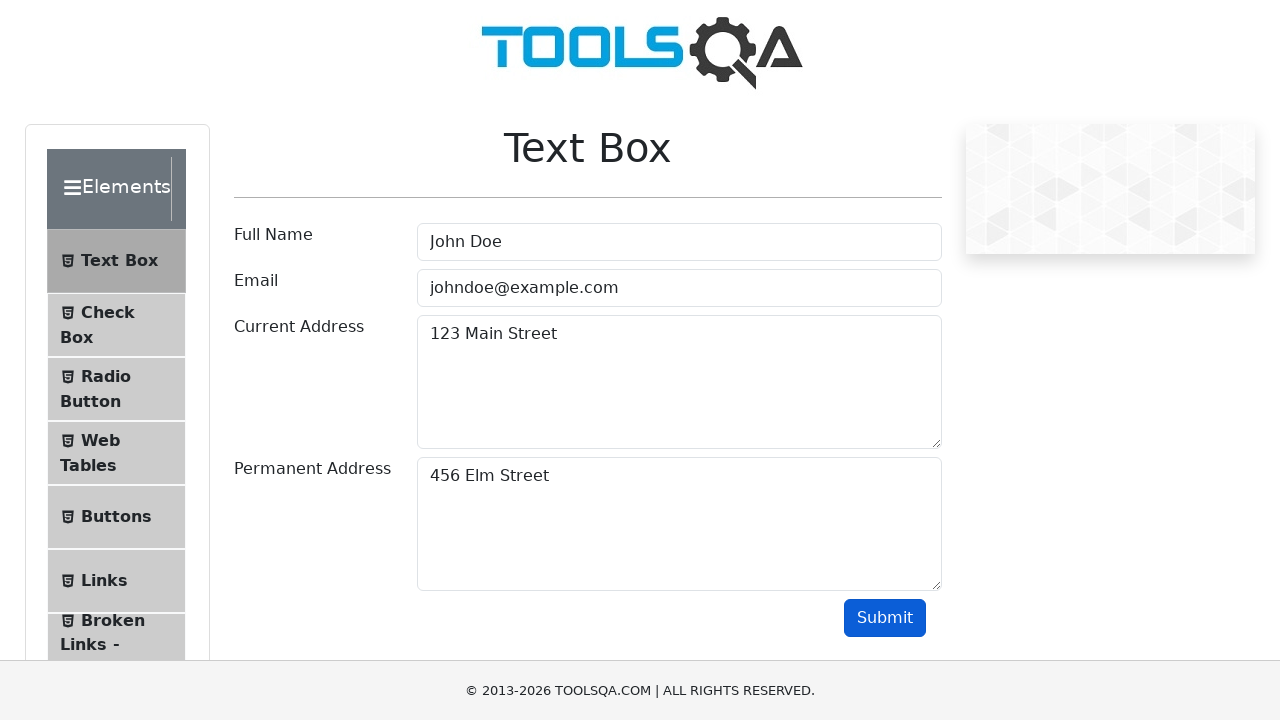

Verified permanent address '456 Elm Street' displayed in results
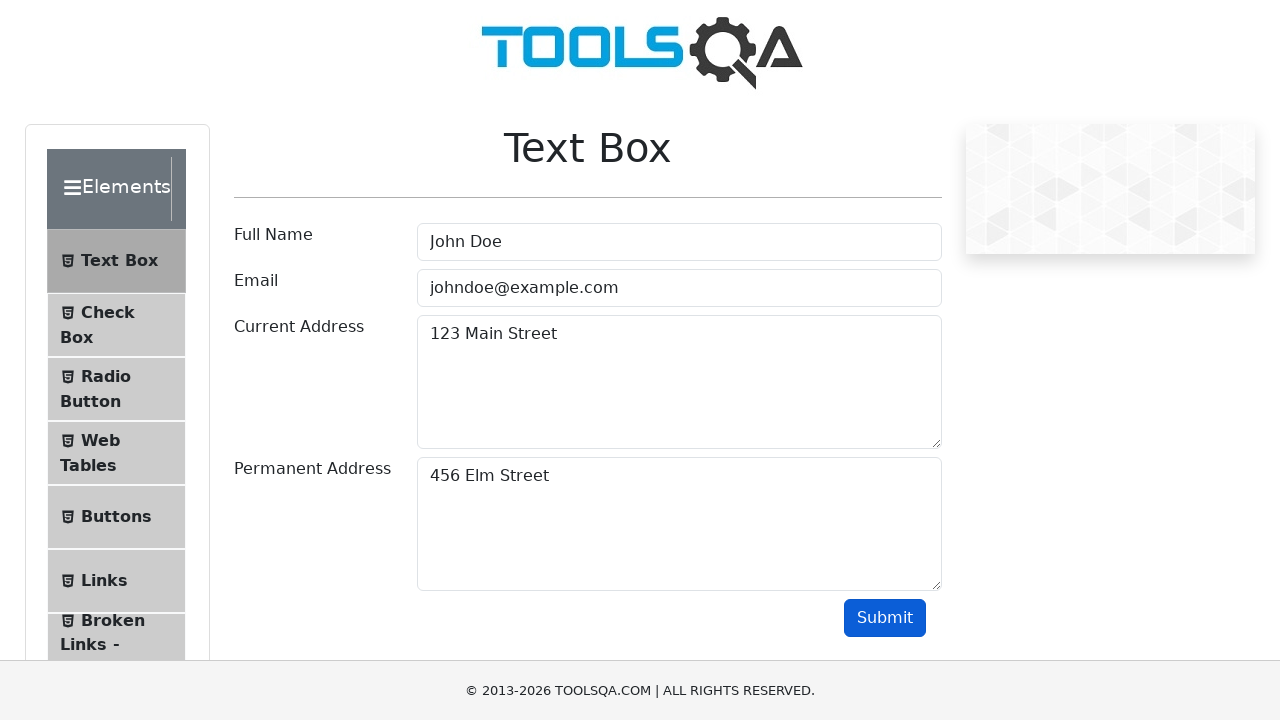

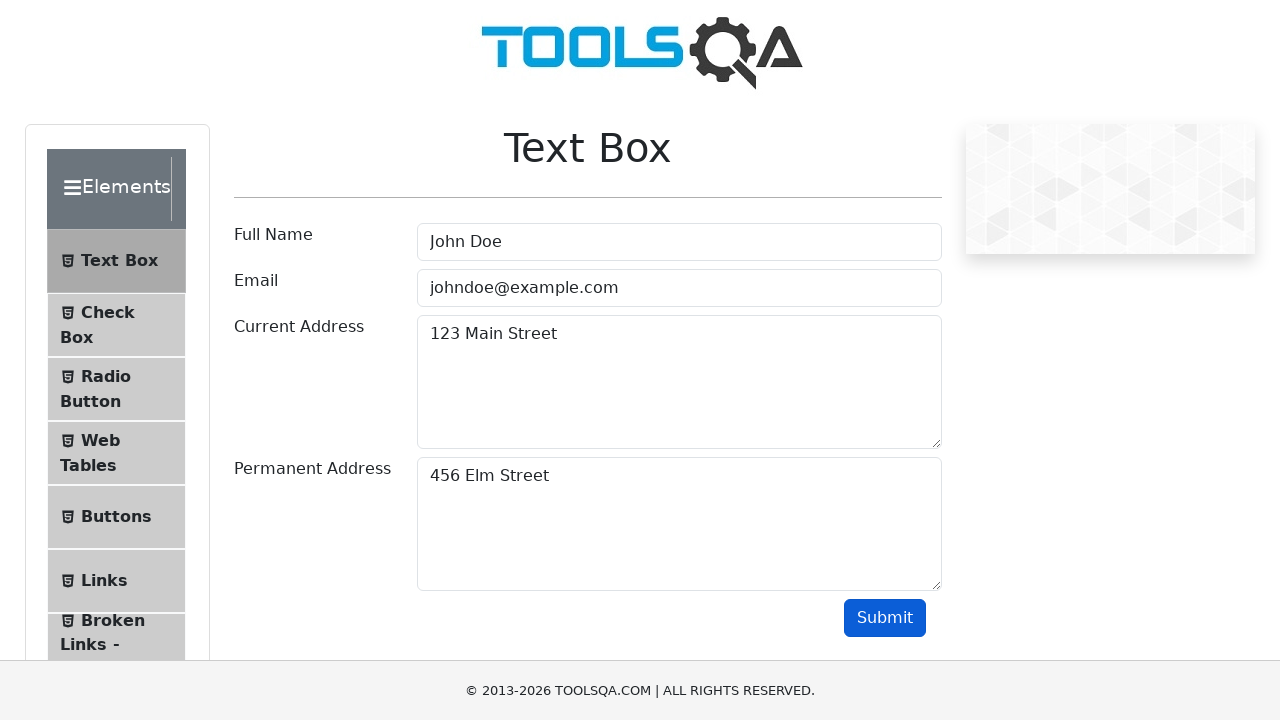